Tests that the currently applied filter is highlighted in the navigation

Starting URL: https://demo.playwright.dev/todomvc

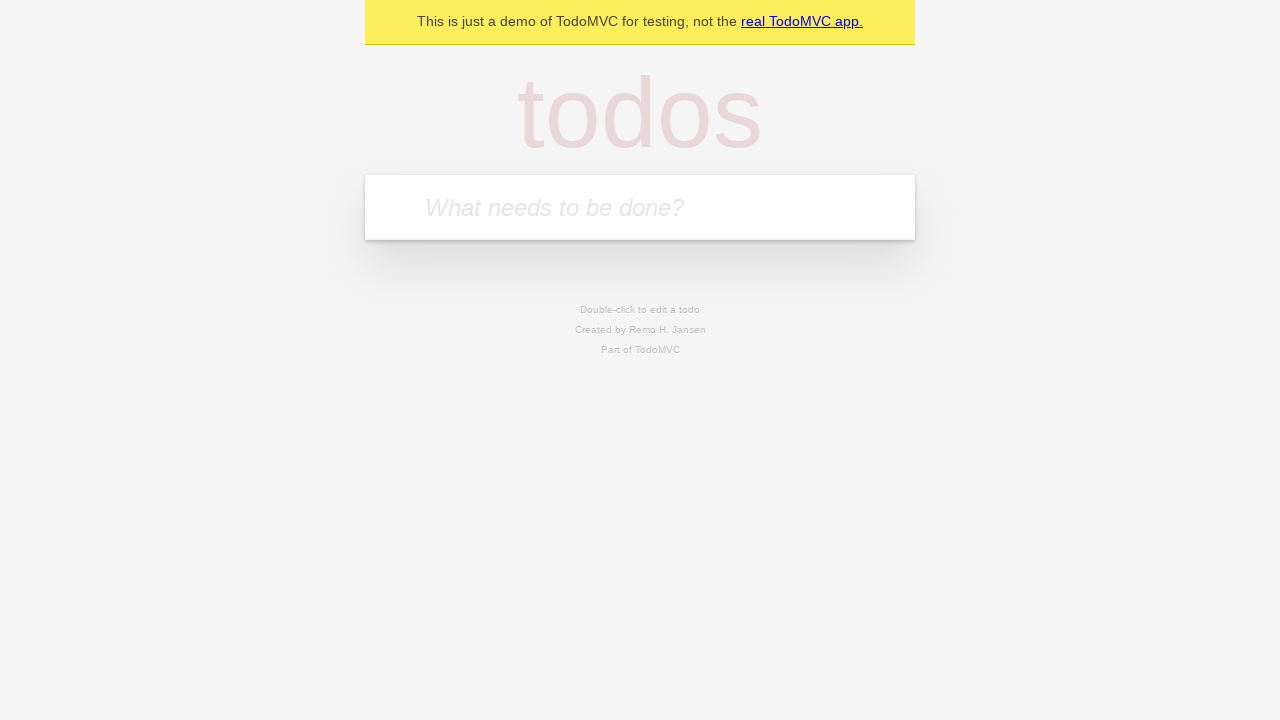

Filled todo input with 'buy some cheese' on internal:attr=[placeholder="What needs to be done?"i]
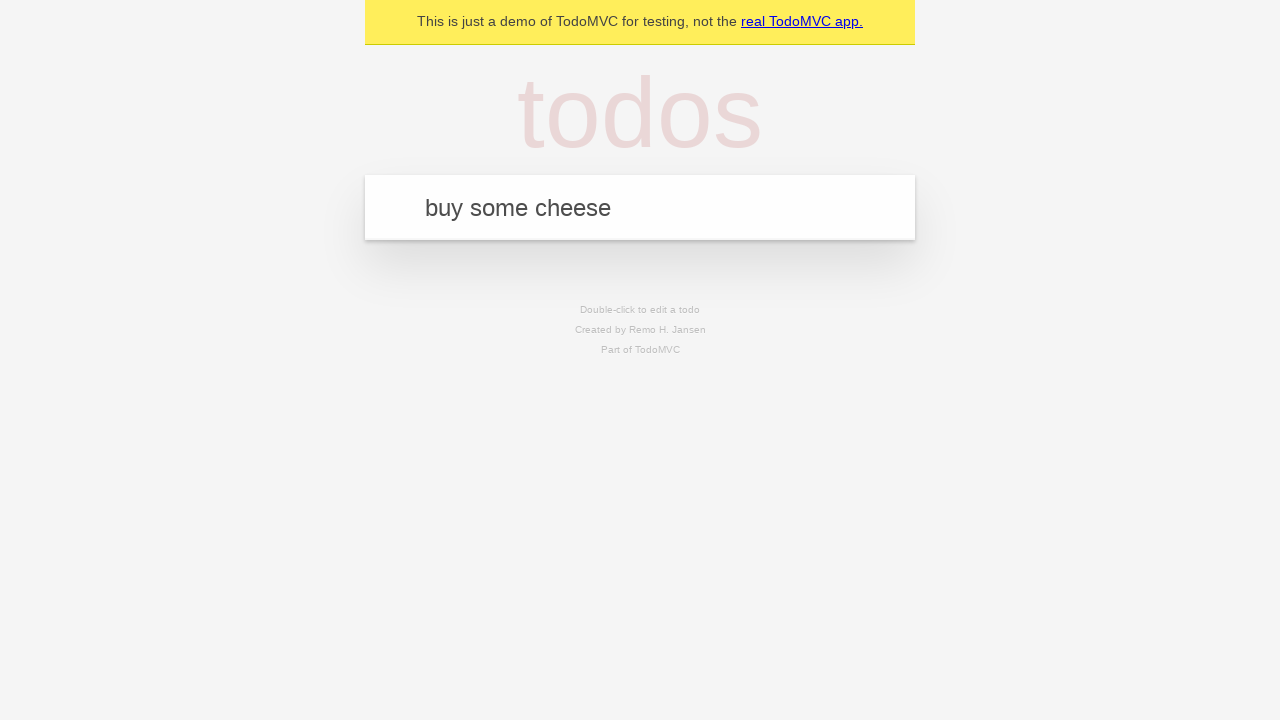

Pressed Enter to create todo 'buy some cheese' on internal:attr=[placeholder="What needs to be done?"i]
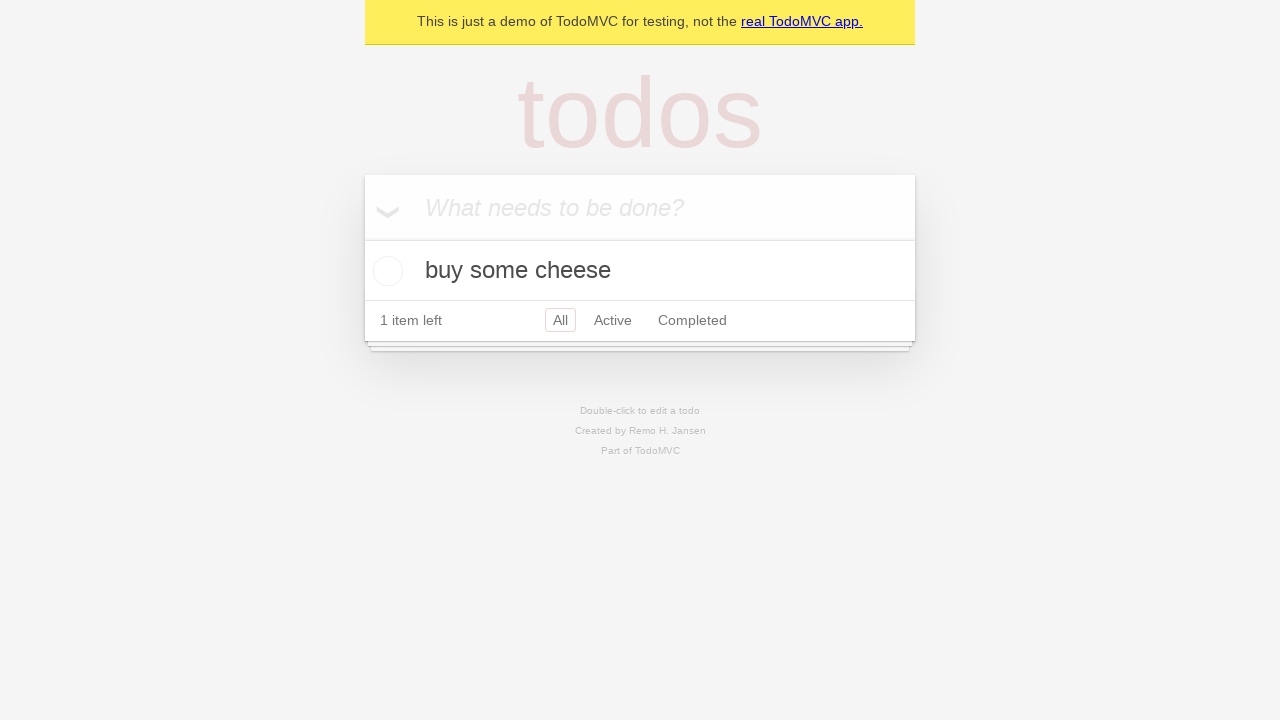

Filled todo input with 'feed the cat' on internal:attr=[placeholder="What needs to be done?"i]
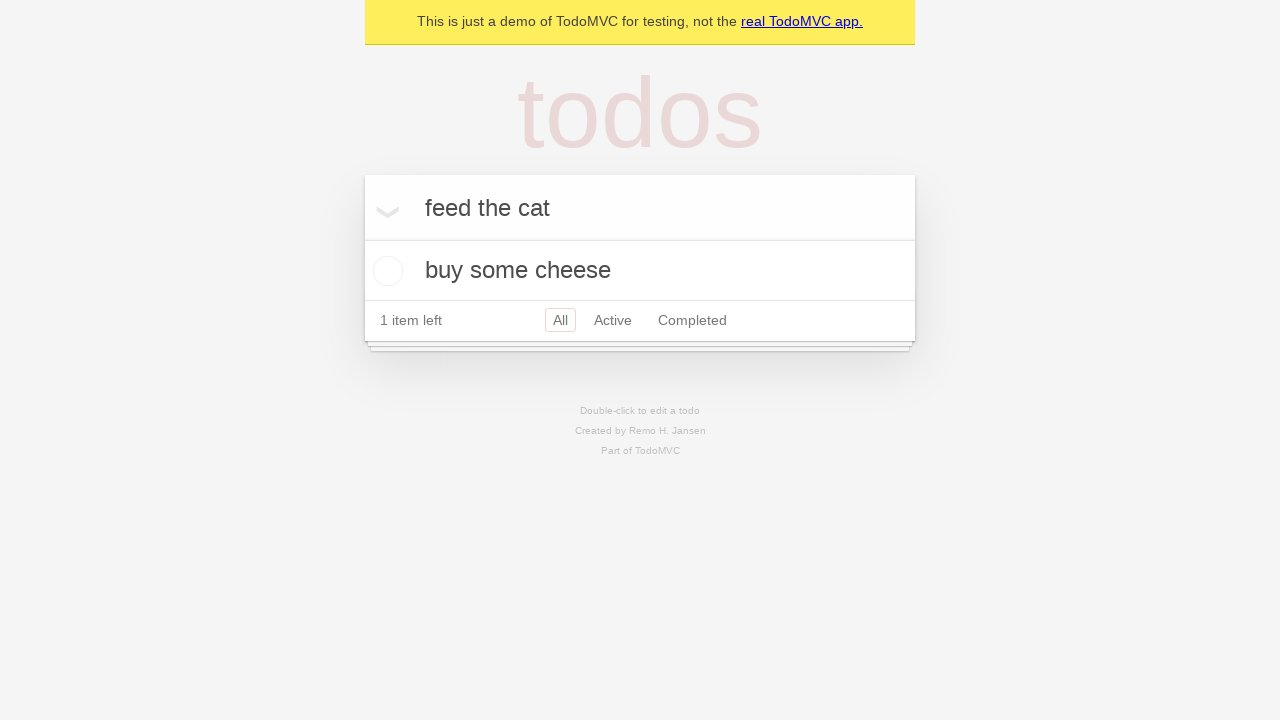

Pressed Enter to create todo 'feed the cat' on internal:attr=[placeholder="What needs to be done?"i]
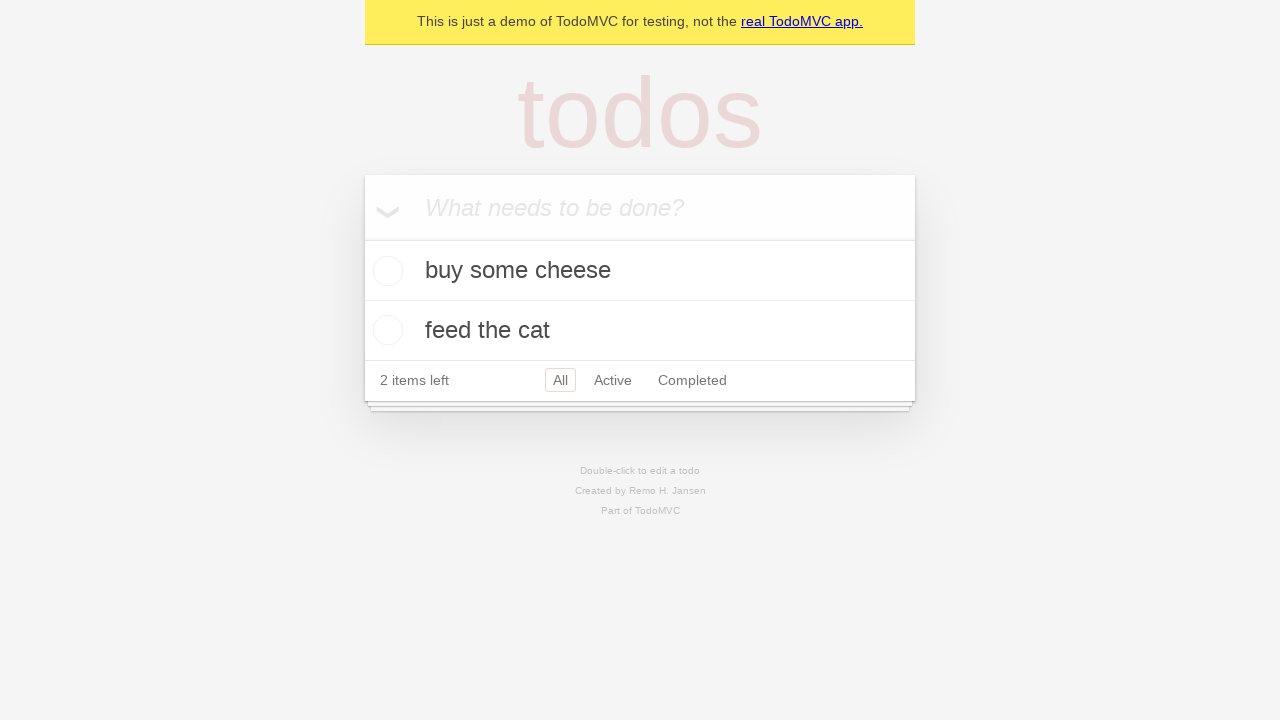

Filled todo input with 'book a doctors appointment' on internal:attr=[placeholder="What needs to be done?"i]
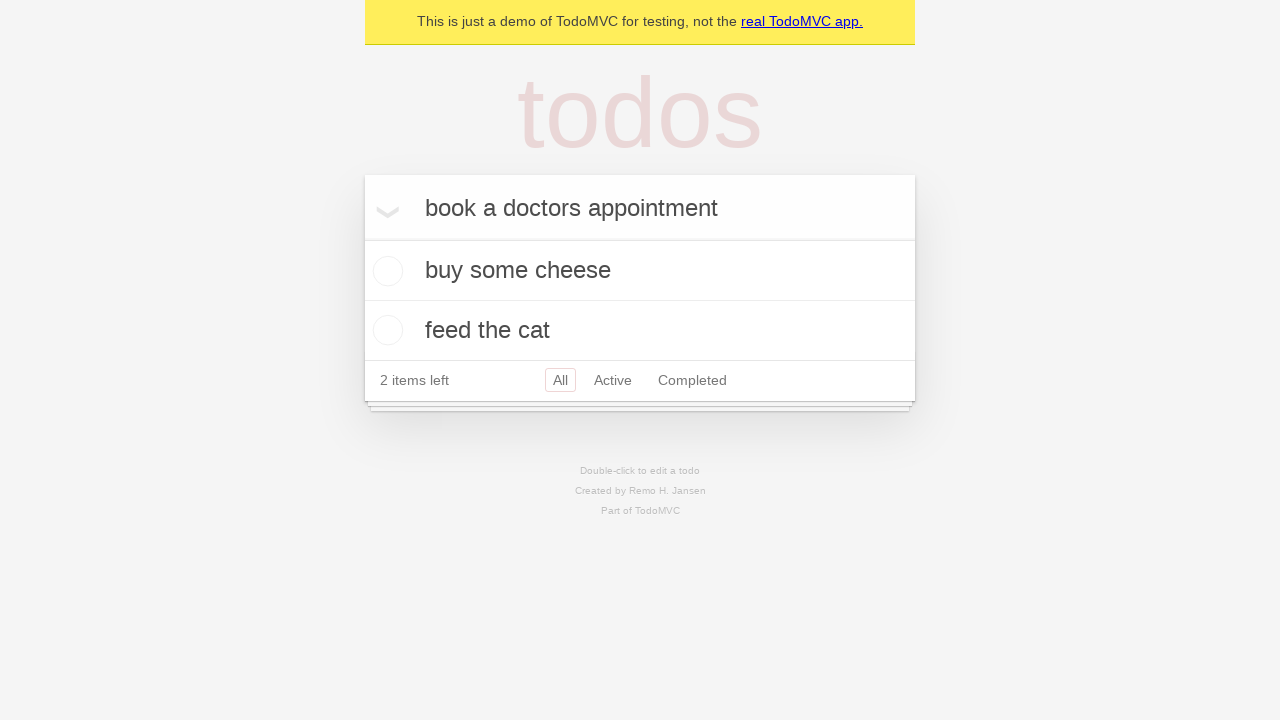

Pressed Enter to create todo 'book a doctors appointment' on internal:attr=[placeholder="What needs to be done?"i]
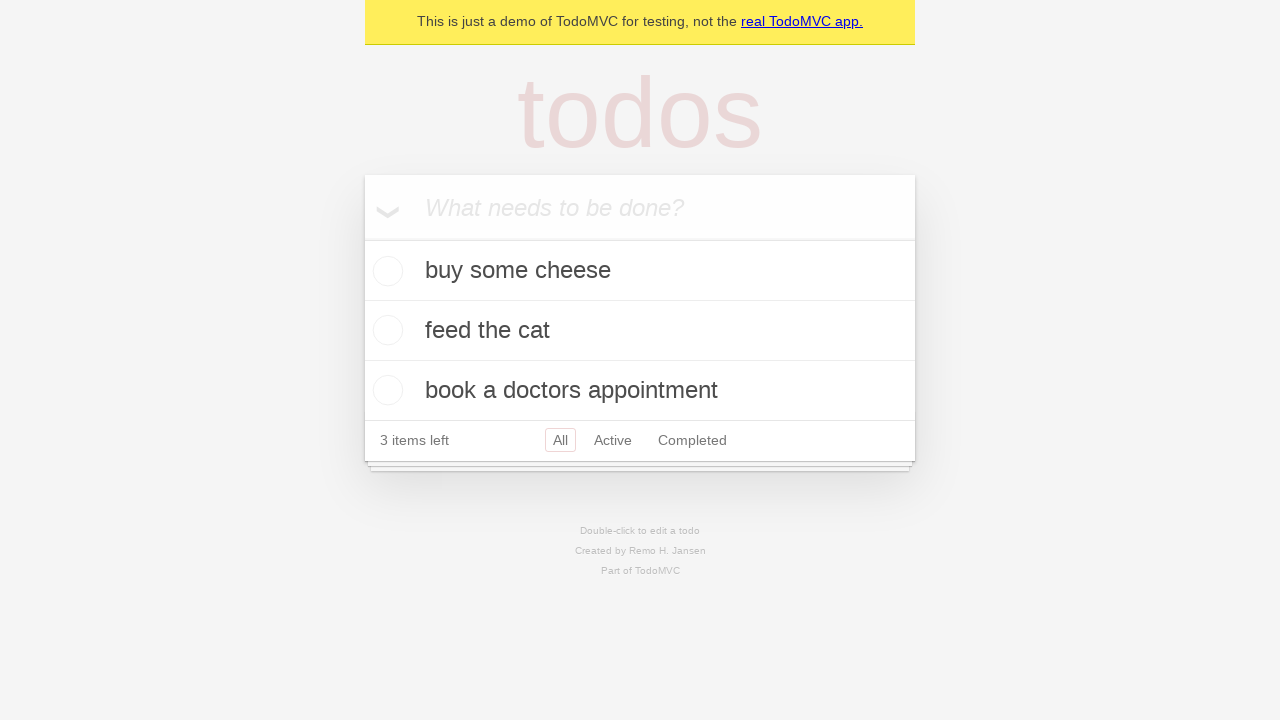

Waited for todos to load
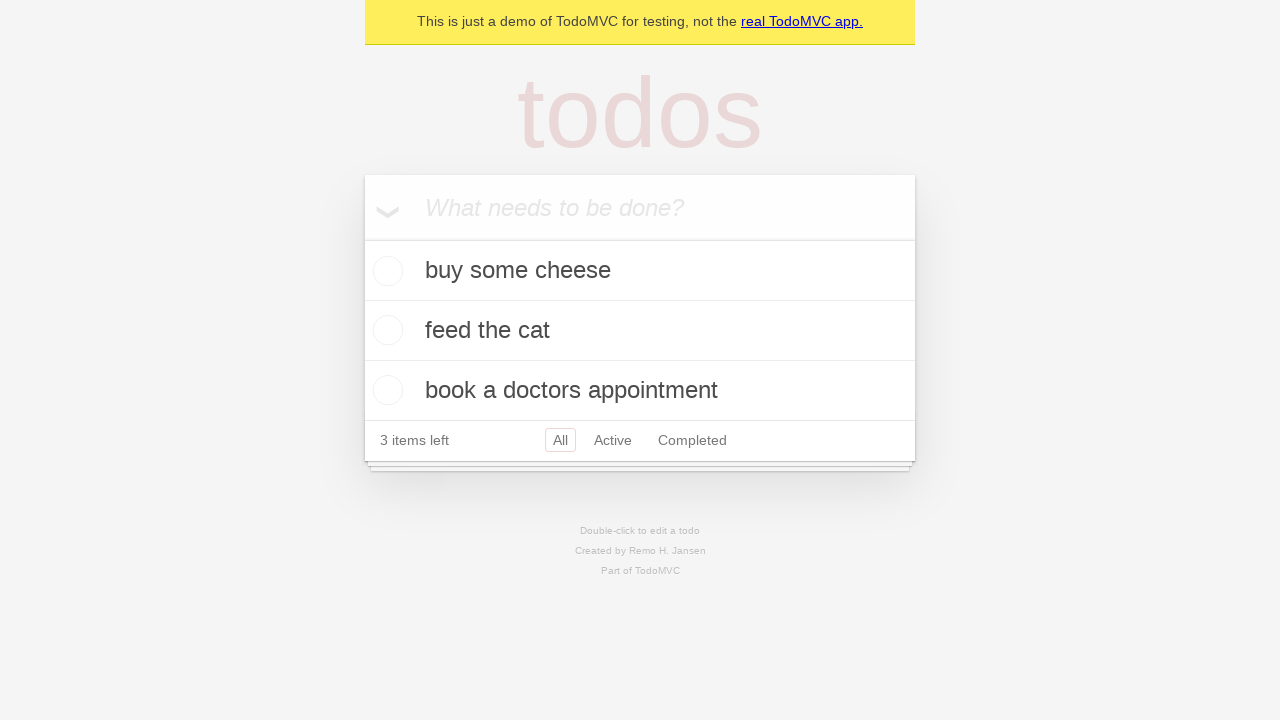

Created locators for Active and Completed filter links
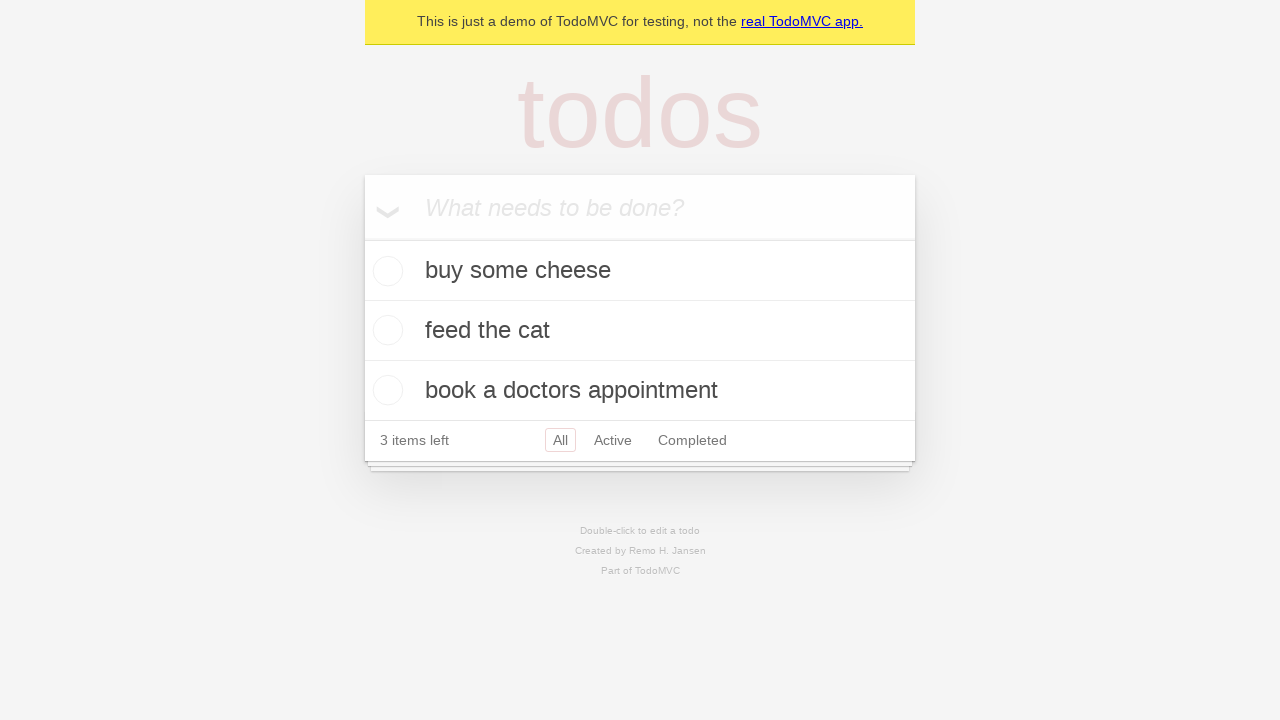

Clicked Active filter link at (613, 440) on internal:role=link[name="Active"i]
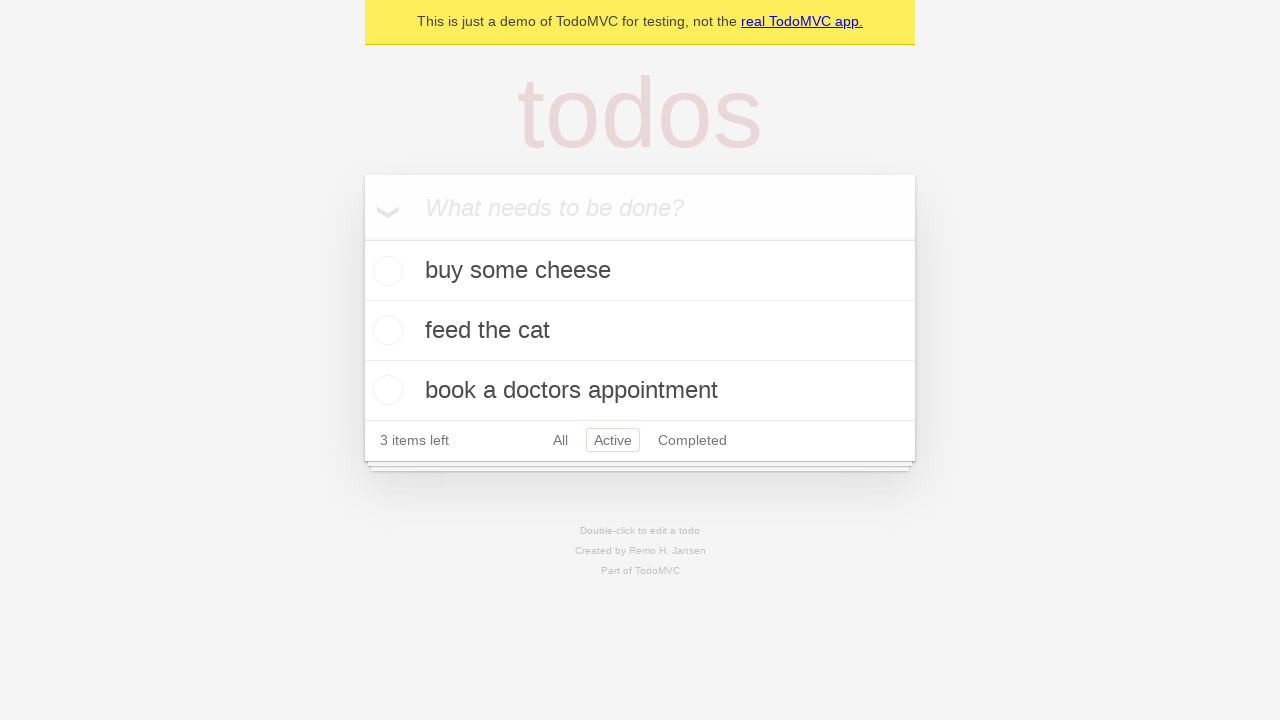

Clicked Completed filter link to verify highlighting at (692, 440) on internal:role=link[name="Completed"i]
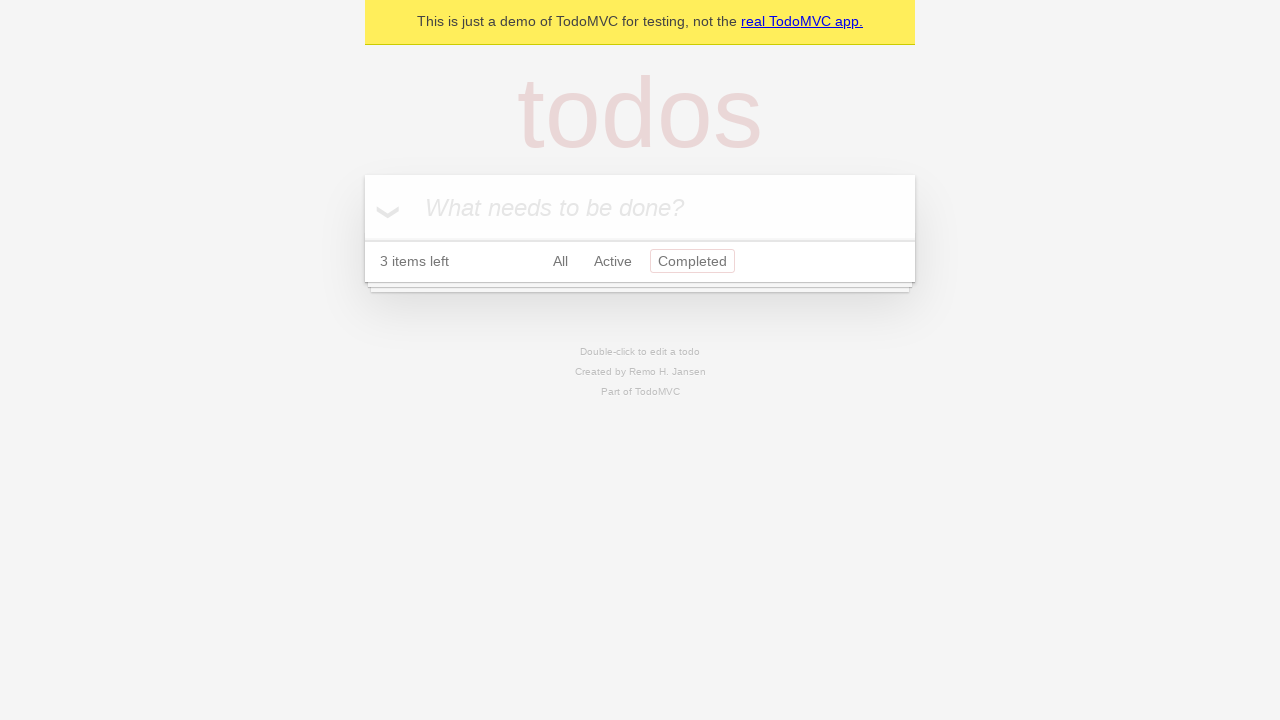

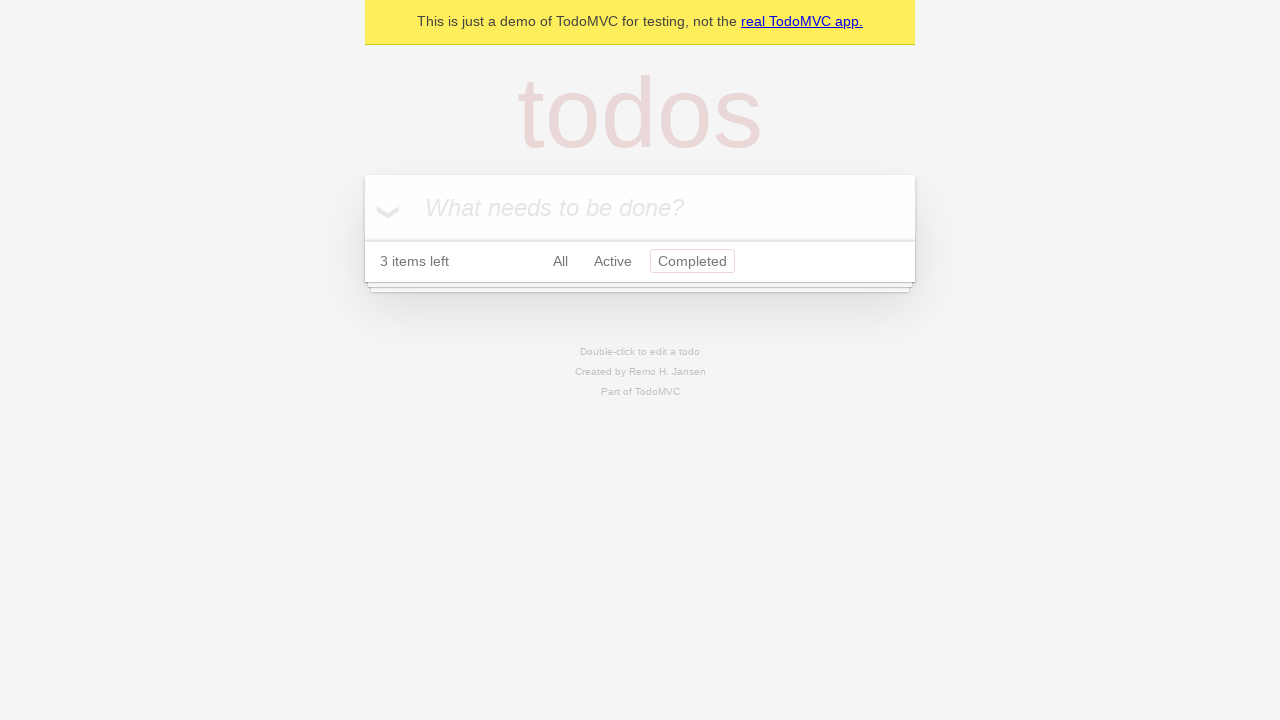